Tests checkbox functionality by navigating to checkboxes page and clicking on a checkbox to verify it becomes selected

Starting URL: https://the-internet.herokuapp.com

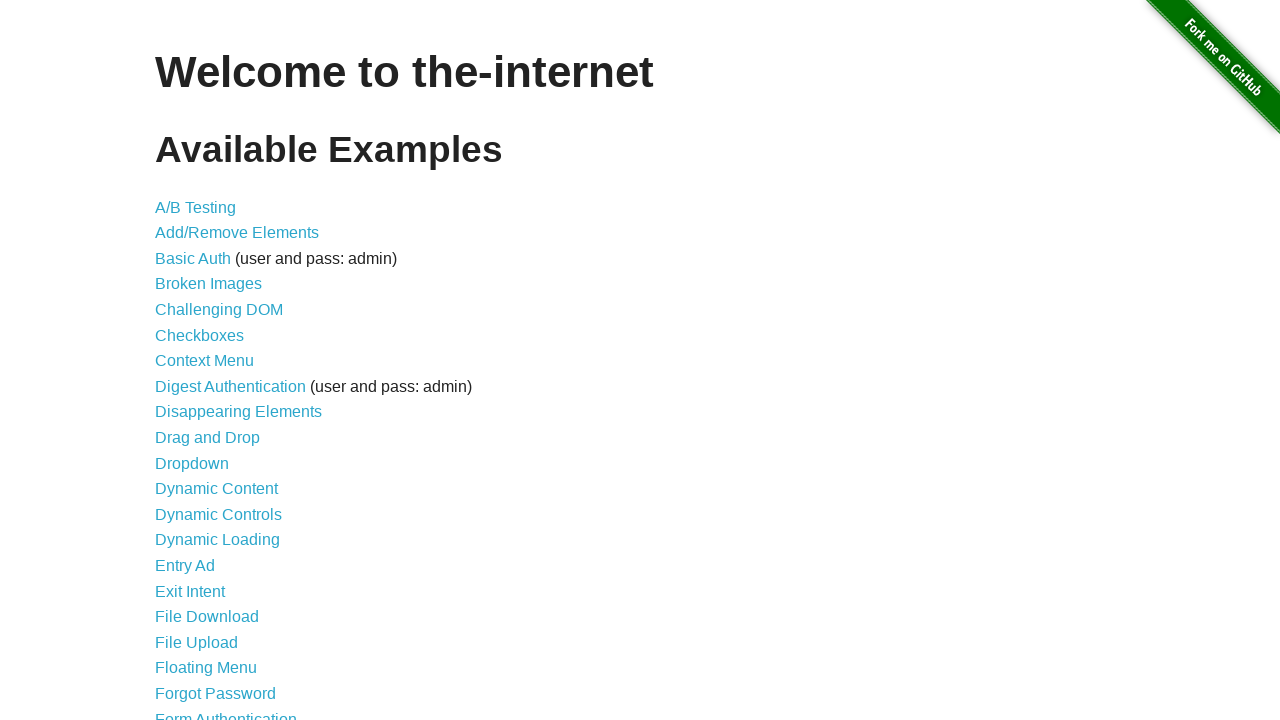

Clicked on Checkboxes link to navigate to checkboxes page at (200, 335) on text=Checkboxes
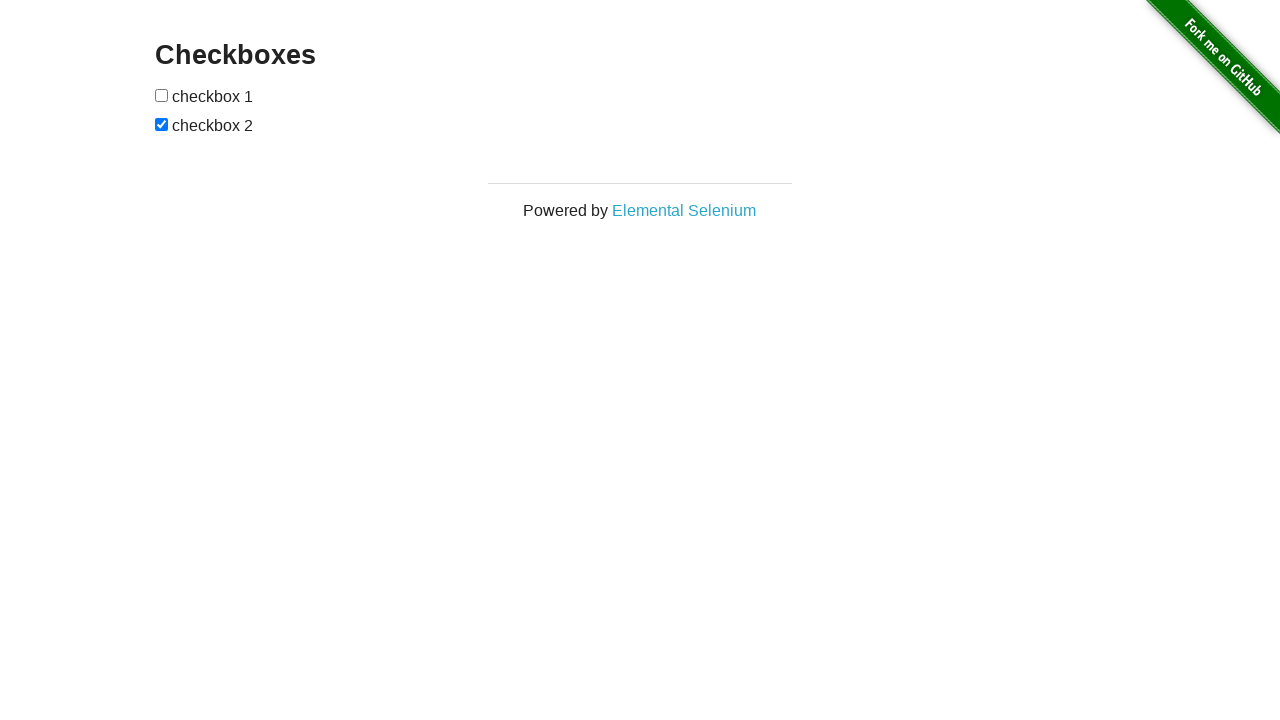

Clicked on the first checkbox at (162, 95) on #checkboxes input[type='checkbox']:nth-child(1)
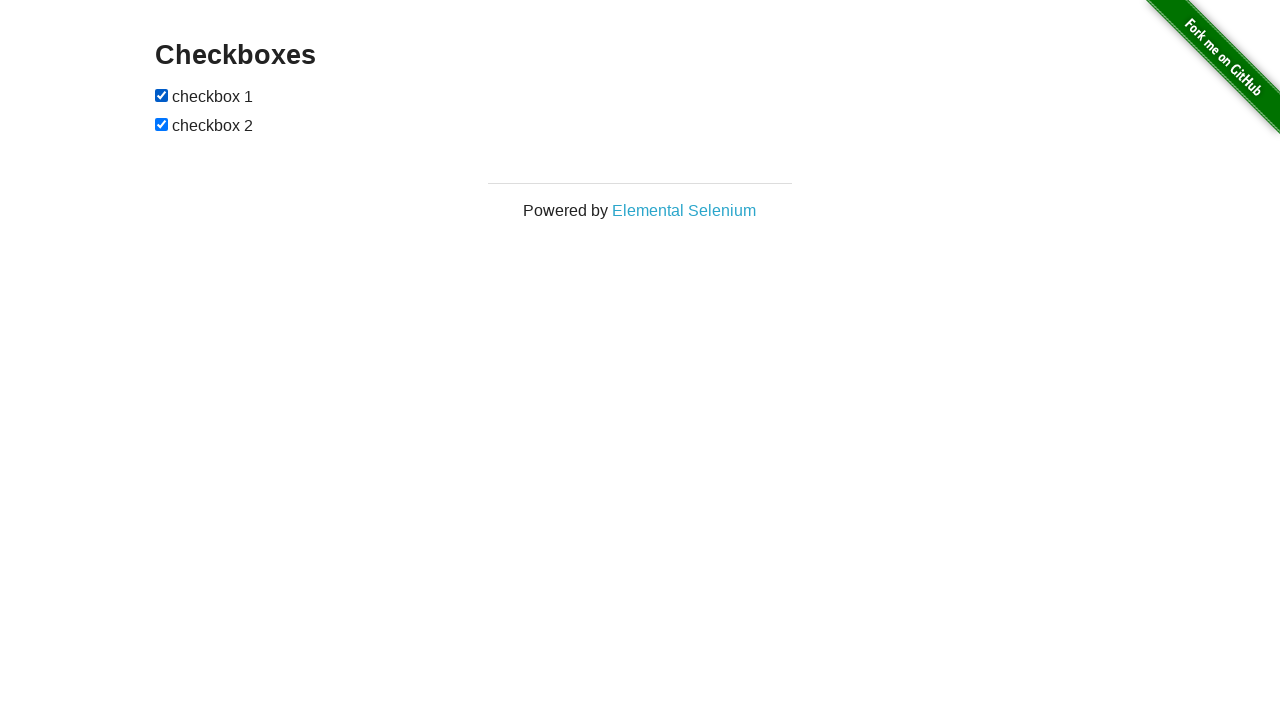

Verified that the first checkbox is now selected
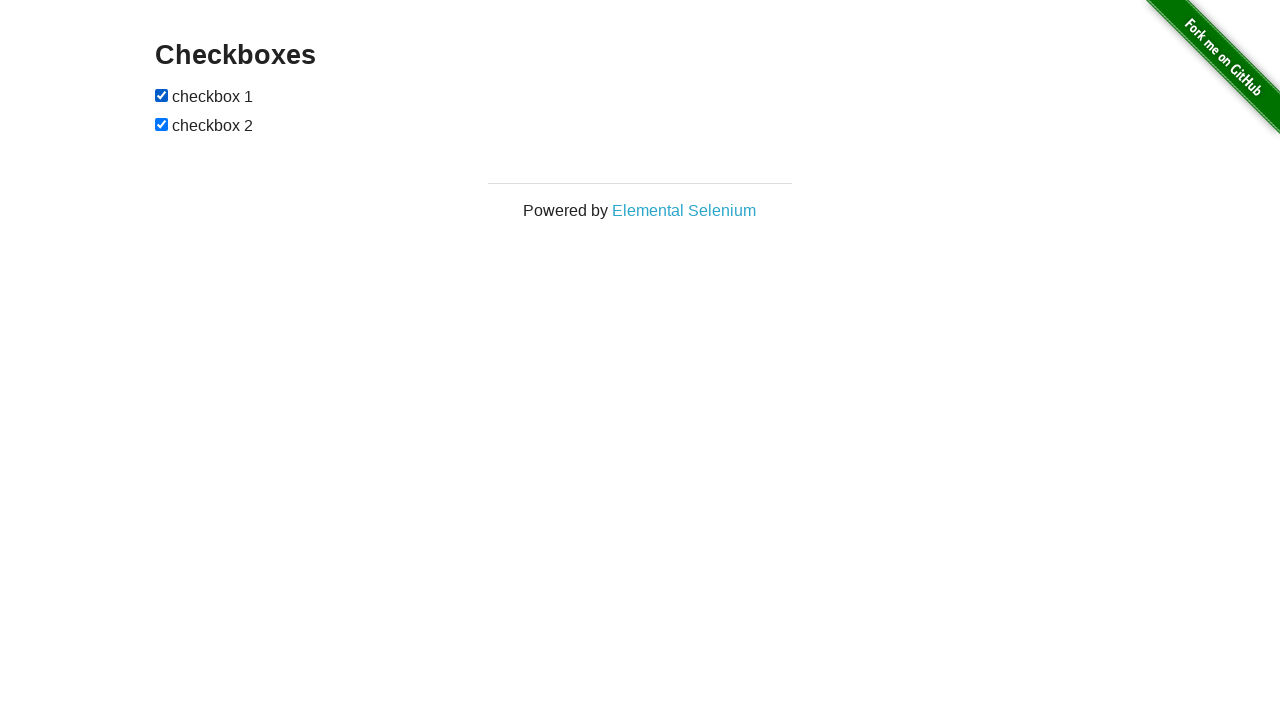

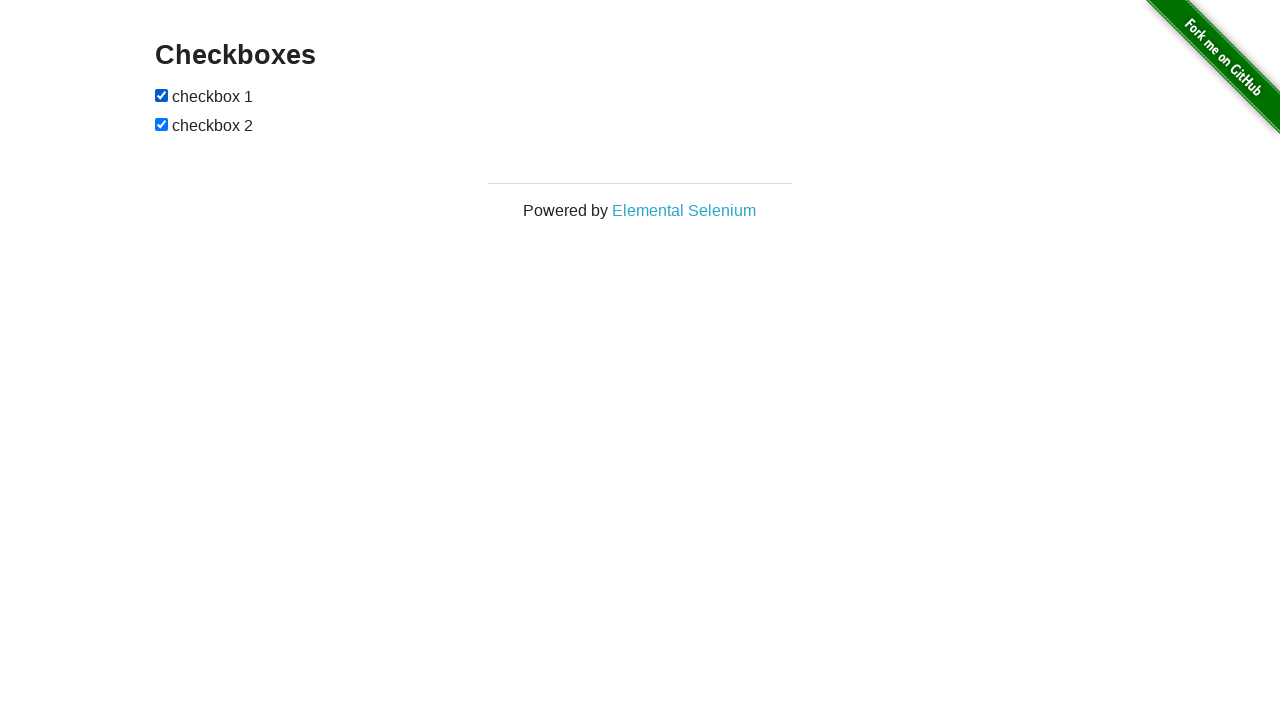